Tests that the currently applied filter is highlighted with the selected class.

Starting URL: https://demo.playwright.dev/todomvc

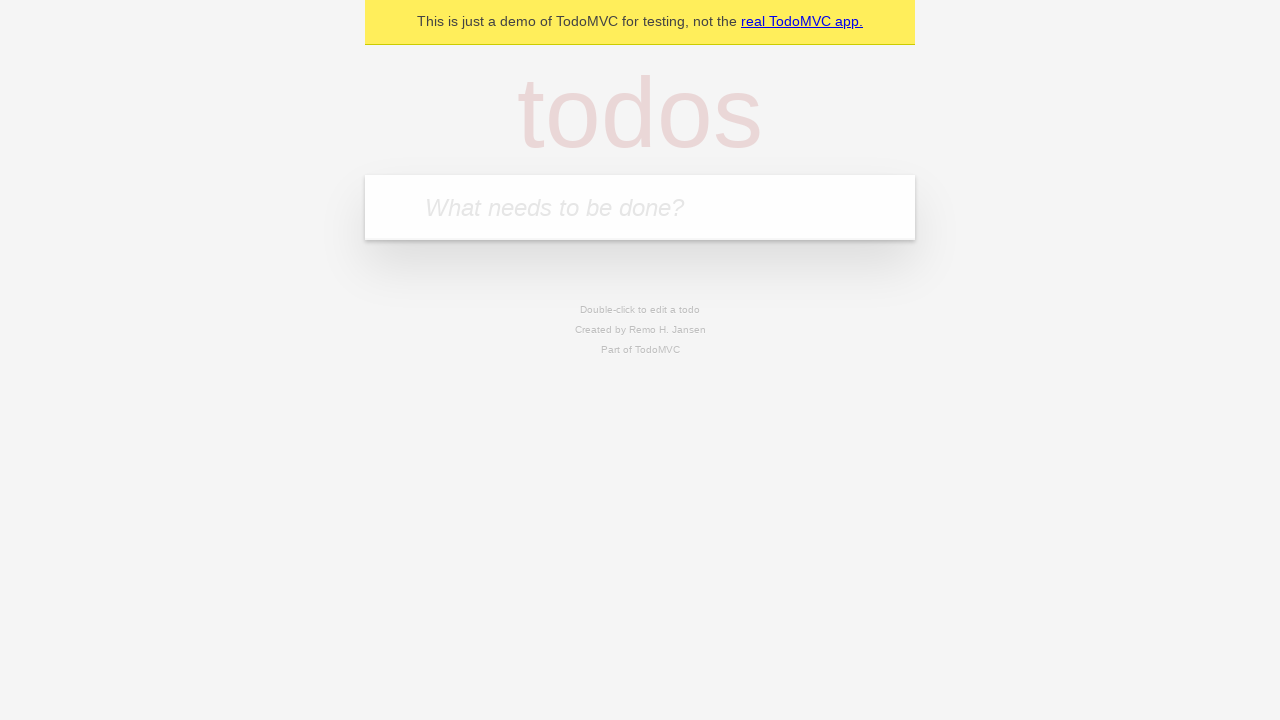

Filled todo input with 'buy some cheese' on internal:attr=[placeholder="What needs to be done?"i]
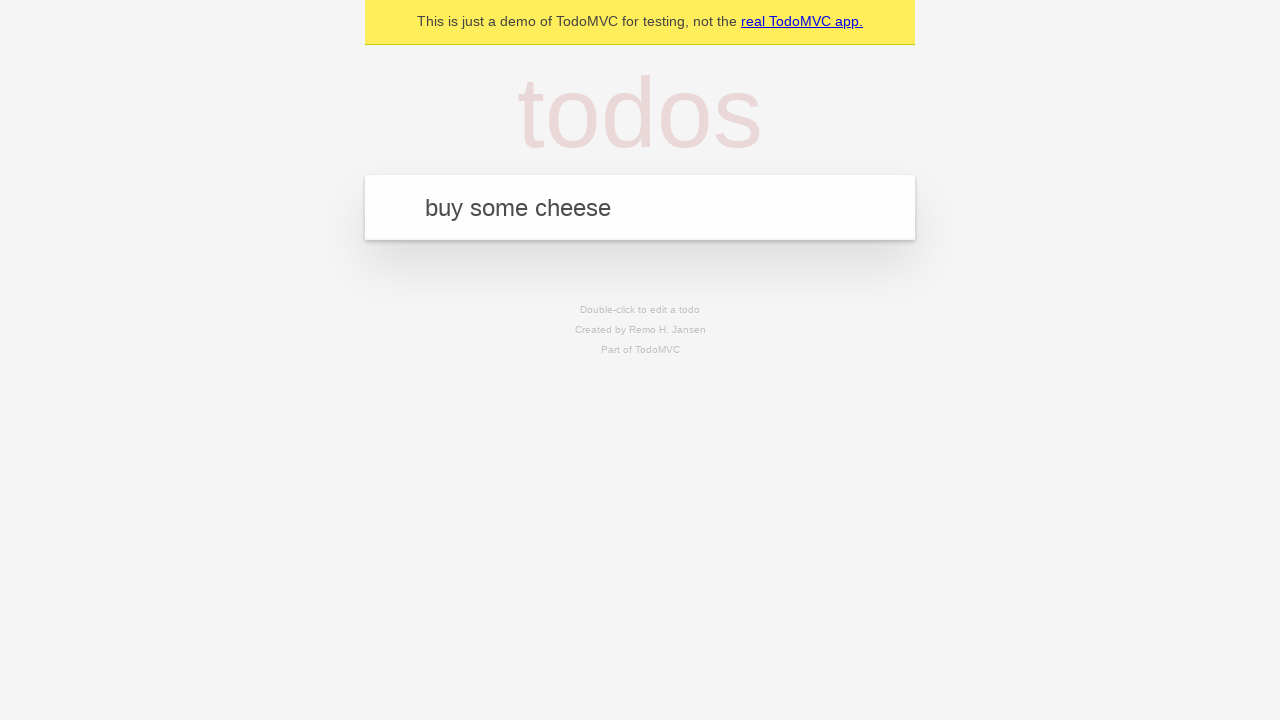

Pressed Enter to add first todo item on internal:attr=[placeholder="What needs to be done?"i]
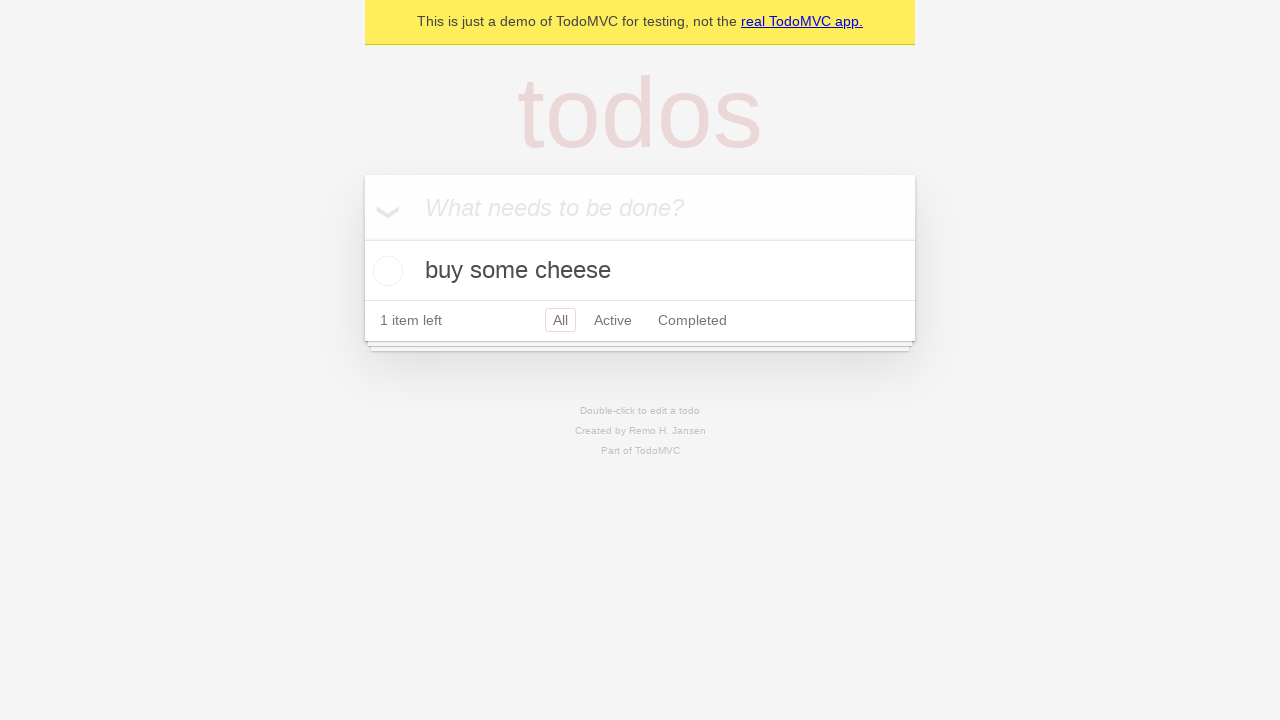

Filled todo input with 'feed the cat' on internal:attr=[placeholder="What needs to be done?"i]
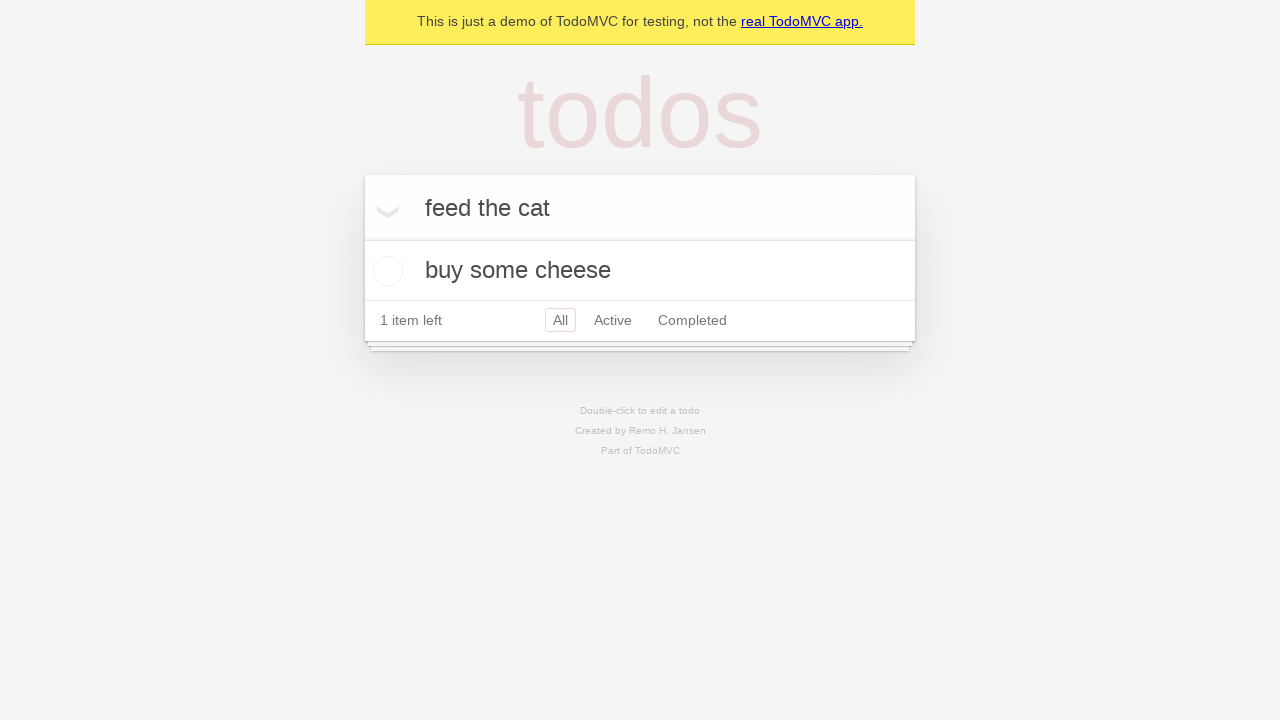

Pressed Enter to add second todo item on internal:attr=[placeholder="What needs to be done?"i]
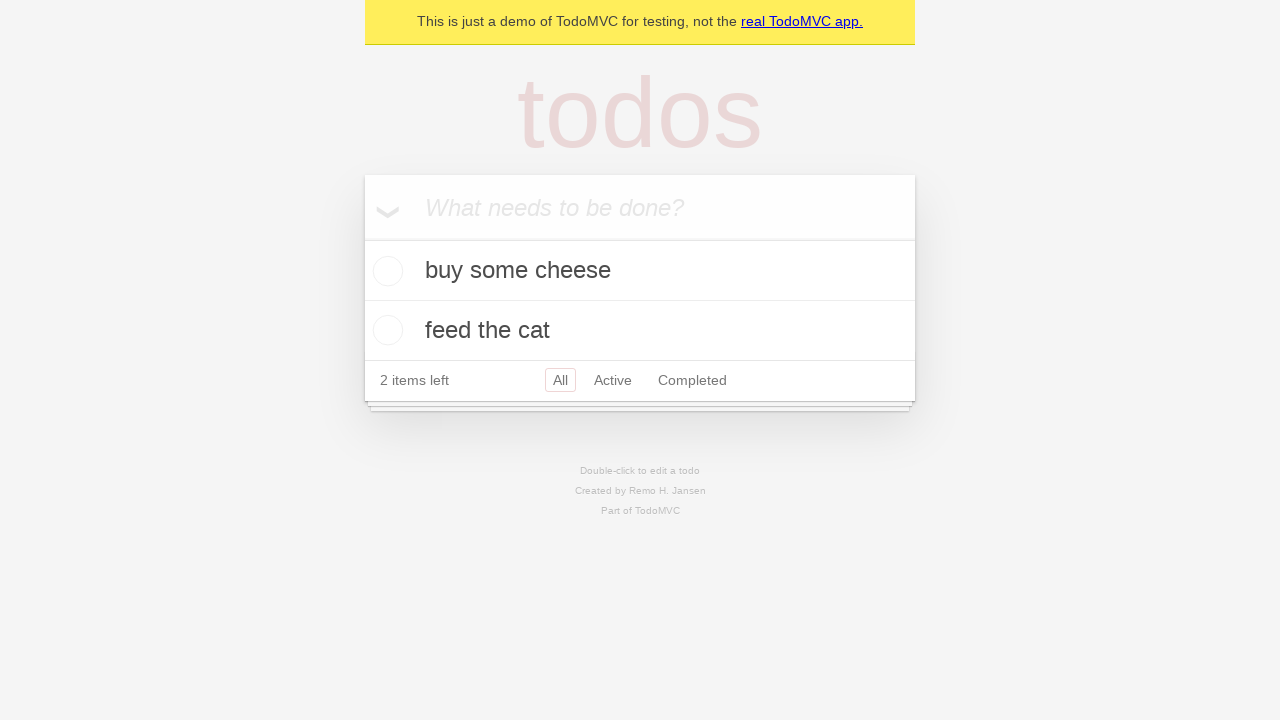

Filled todo input with 'book a doctors appointment' on internal:attr=[placeholder="What needs to be done?"i]
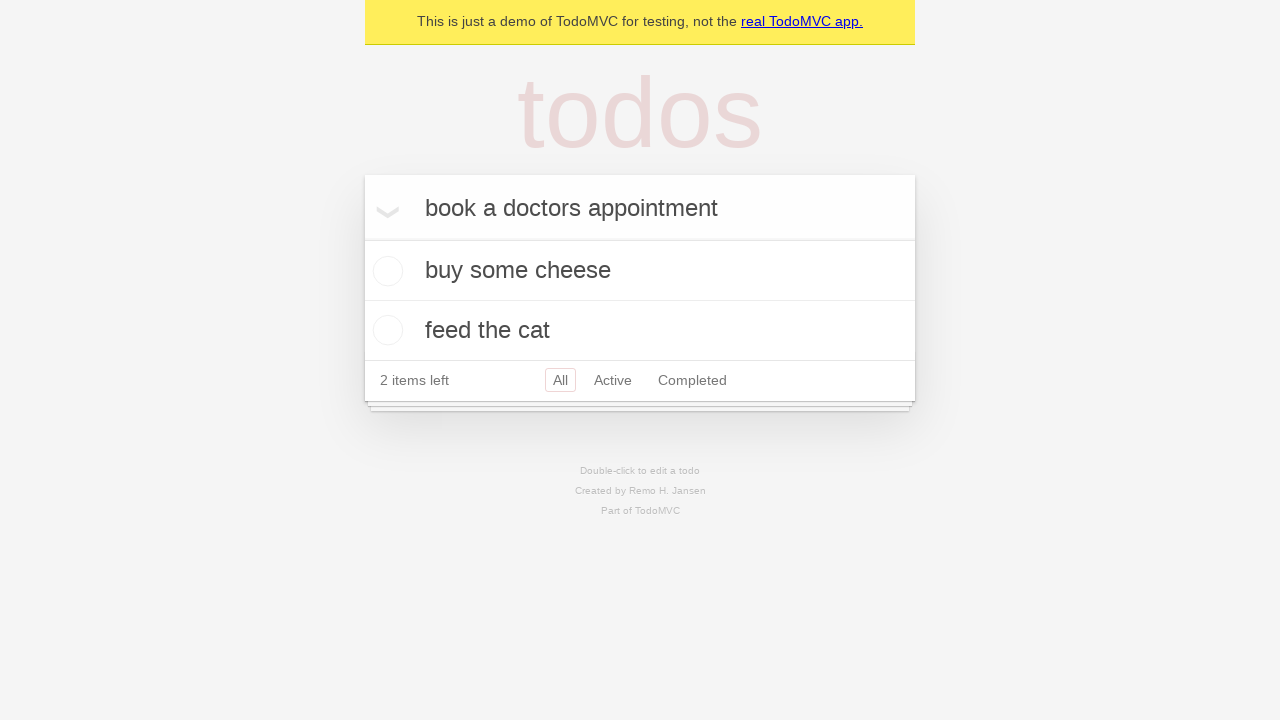

Pressed Enter to add third todo item on internal:attr=[placeholder="What needs to be done?"i]
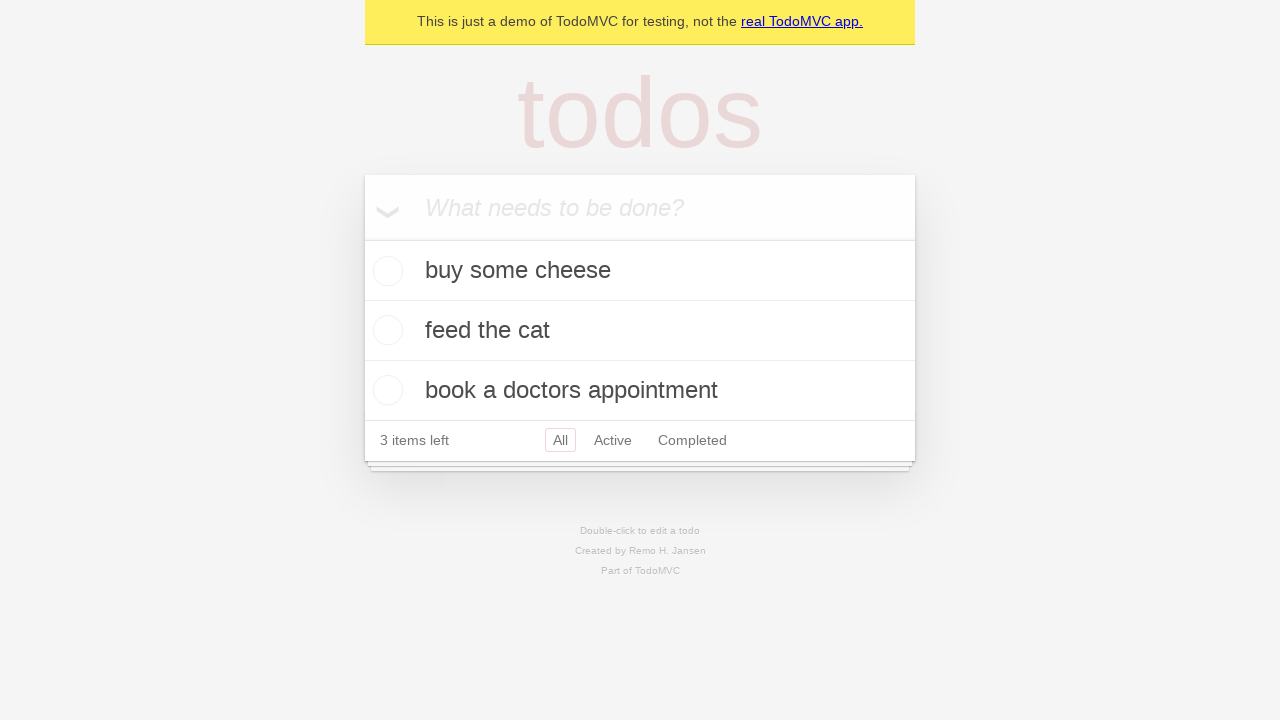

Clicked Active filter at (613, 440) on internal:role=link[name="Active"i]
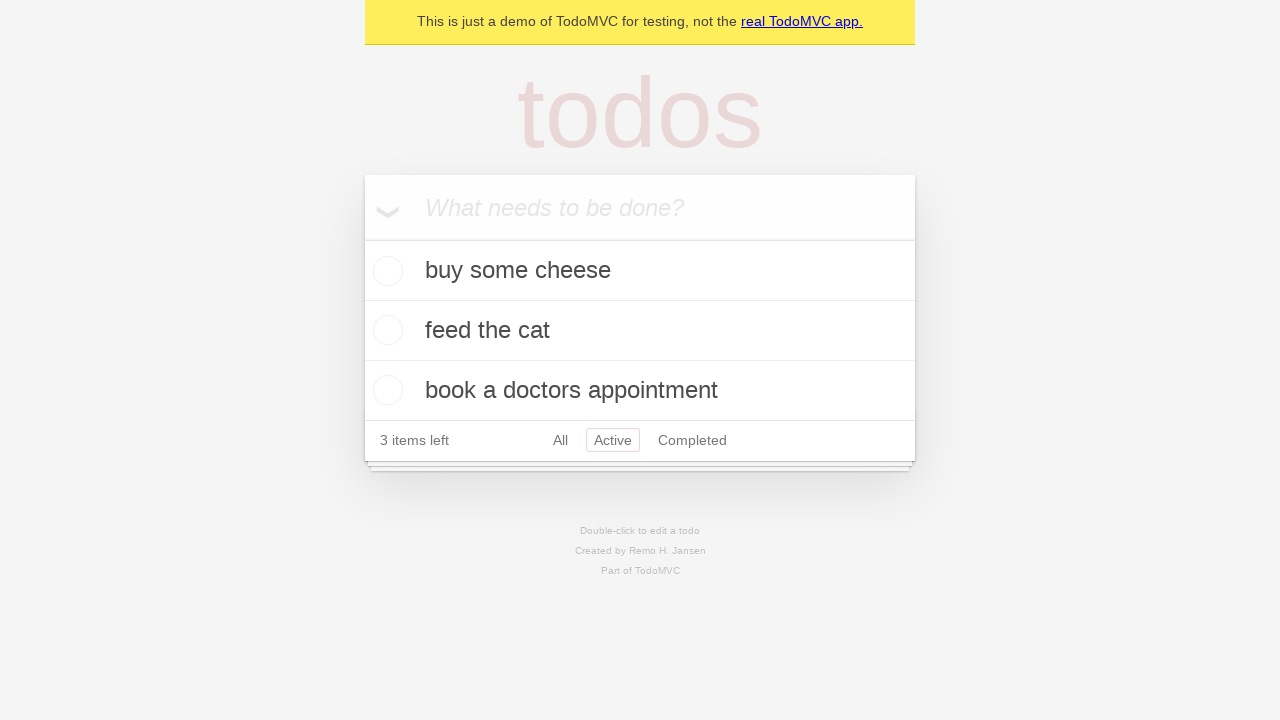

Clicked Completed filter to verify it is now highlighted as selected at (692, 440) on internal:role=link[name="Completed"i]
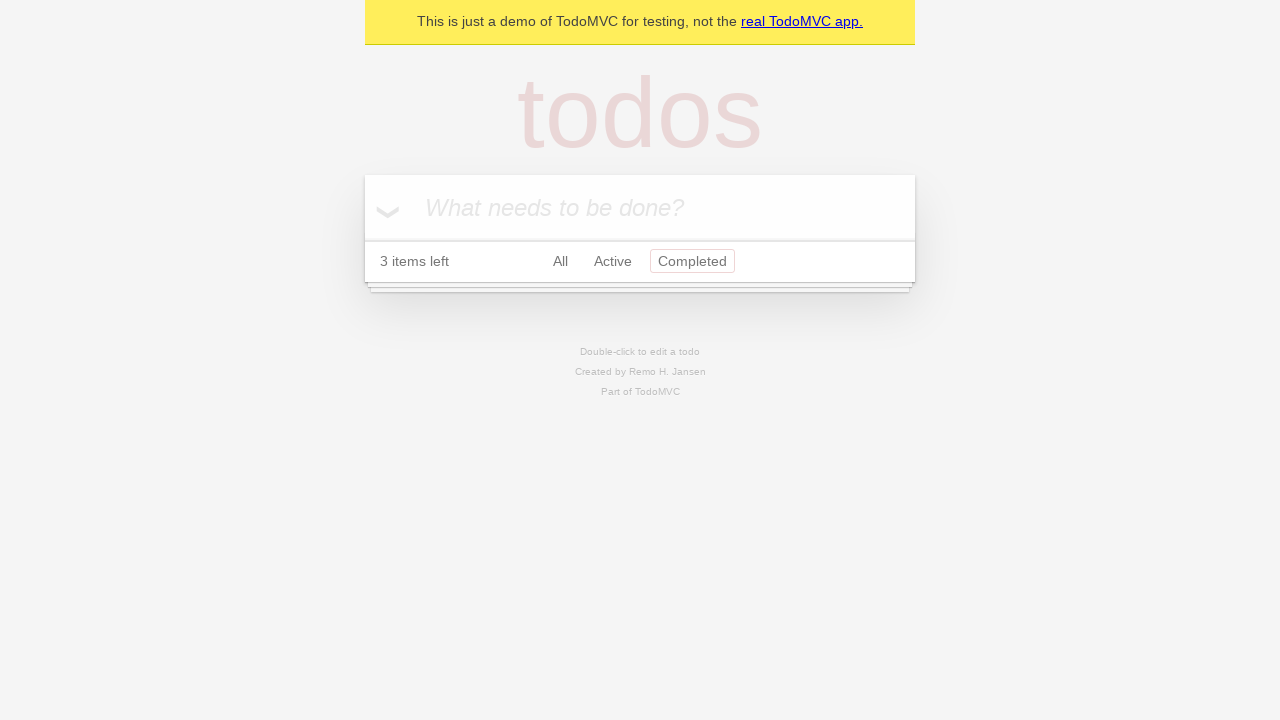

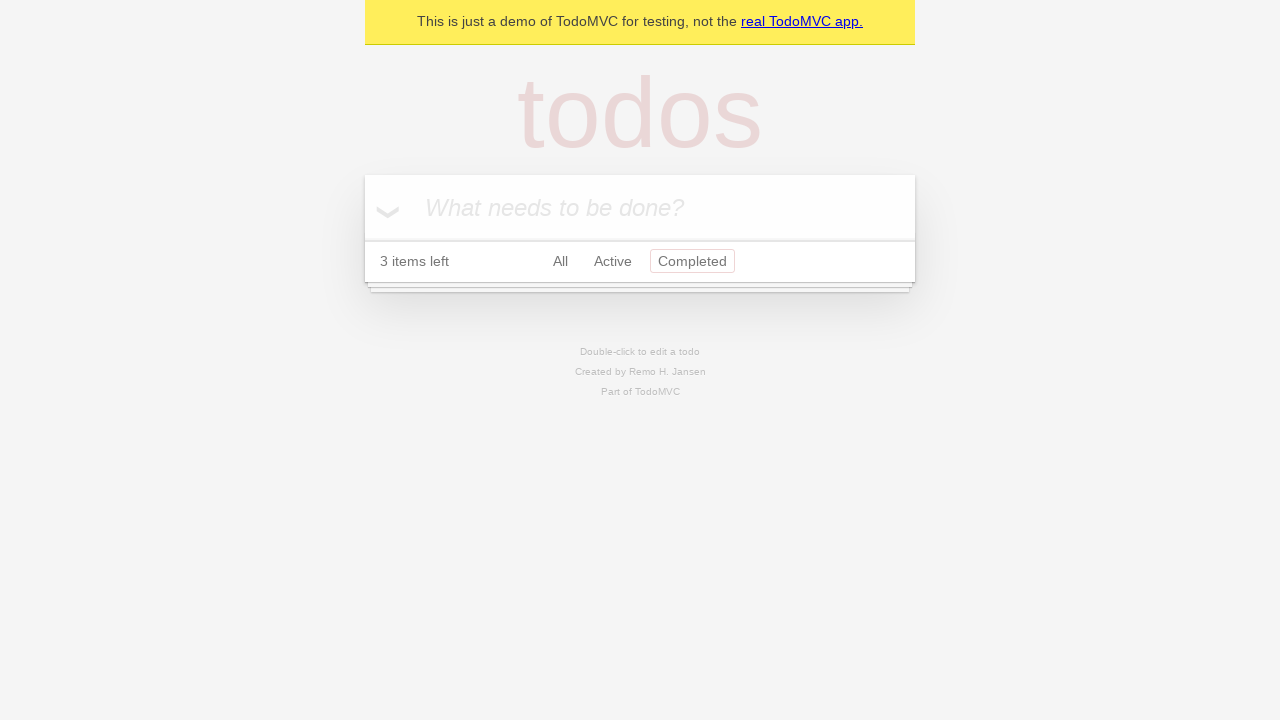